Tests double-click functionality on a w3schools demo page by switching to an iframe, double-clicking on text, and verifying the text color changes to red.

Starting URL: https://www.w3schools.com/tags/tryit.asp?filename=tryhtml5_ev_ondblclick2

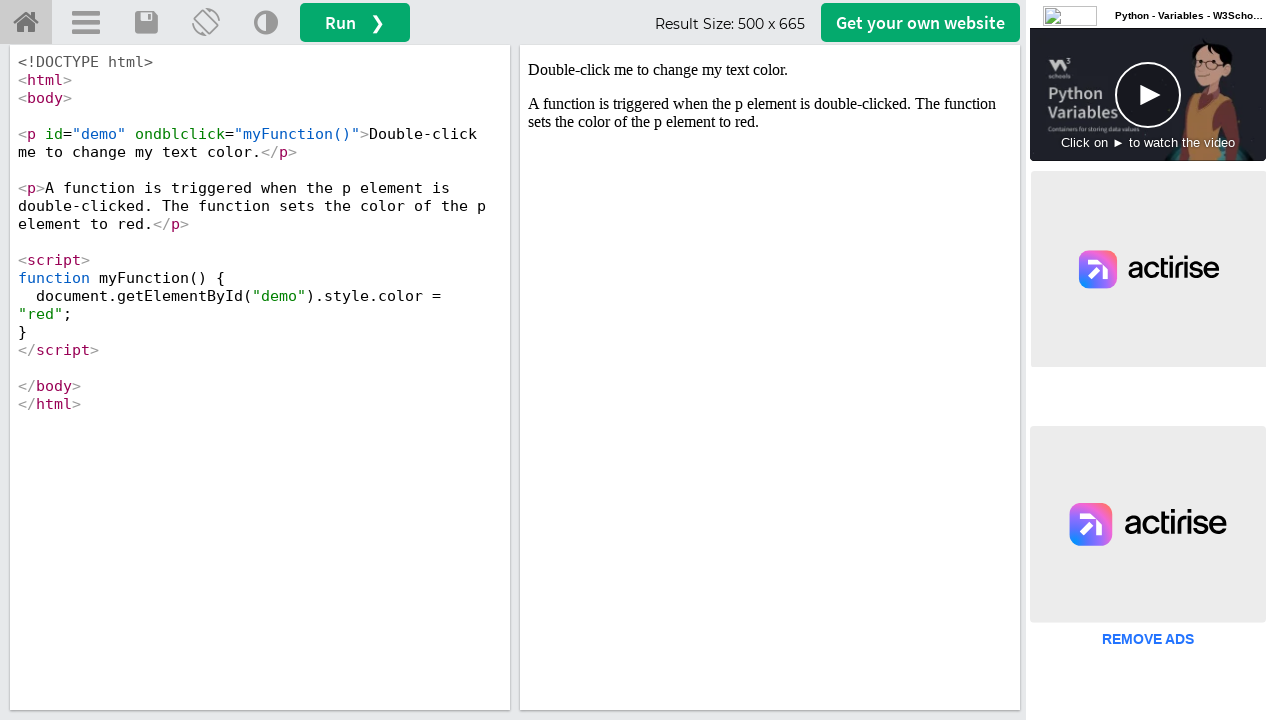

Located iframe with id 'iframeResult'
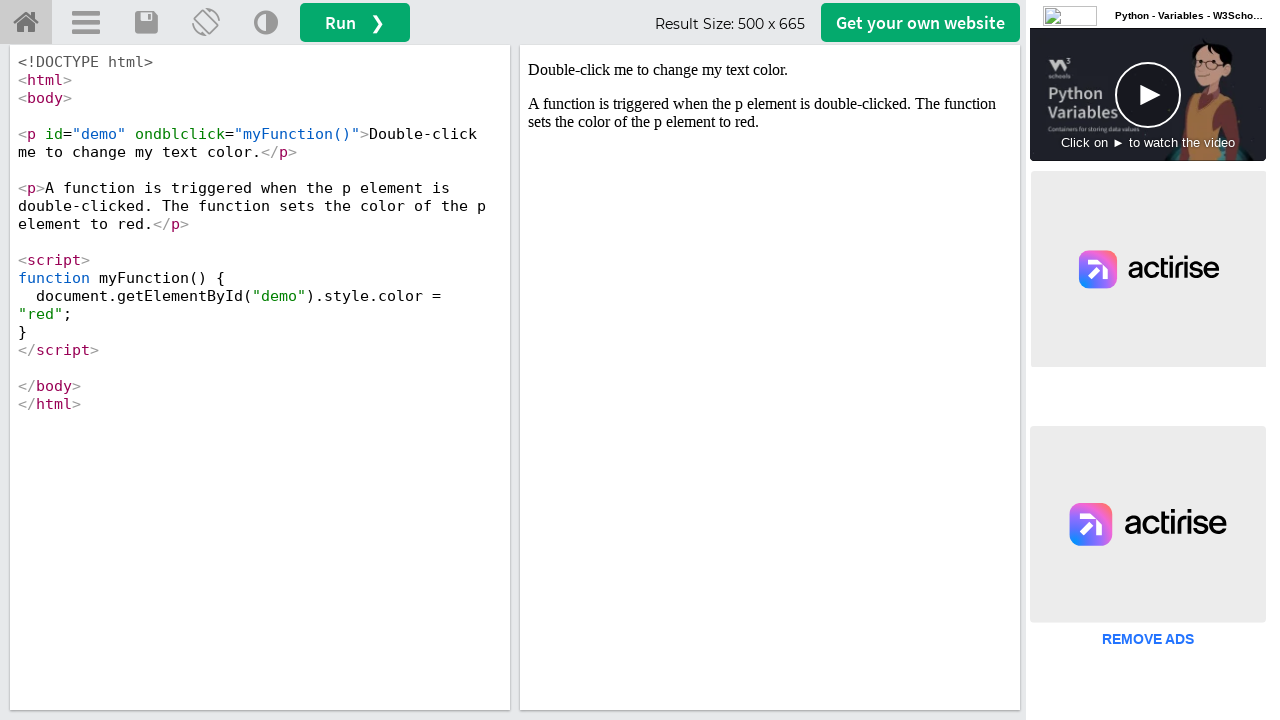

Located text element with id 'demo' in iframe
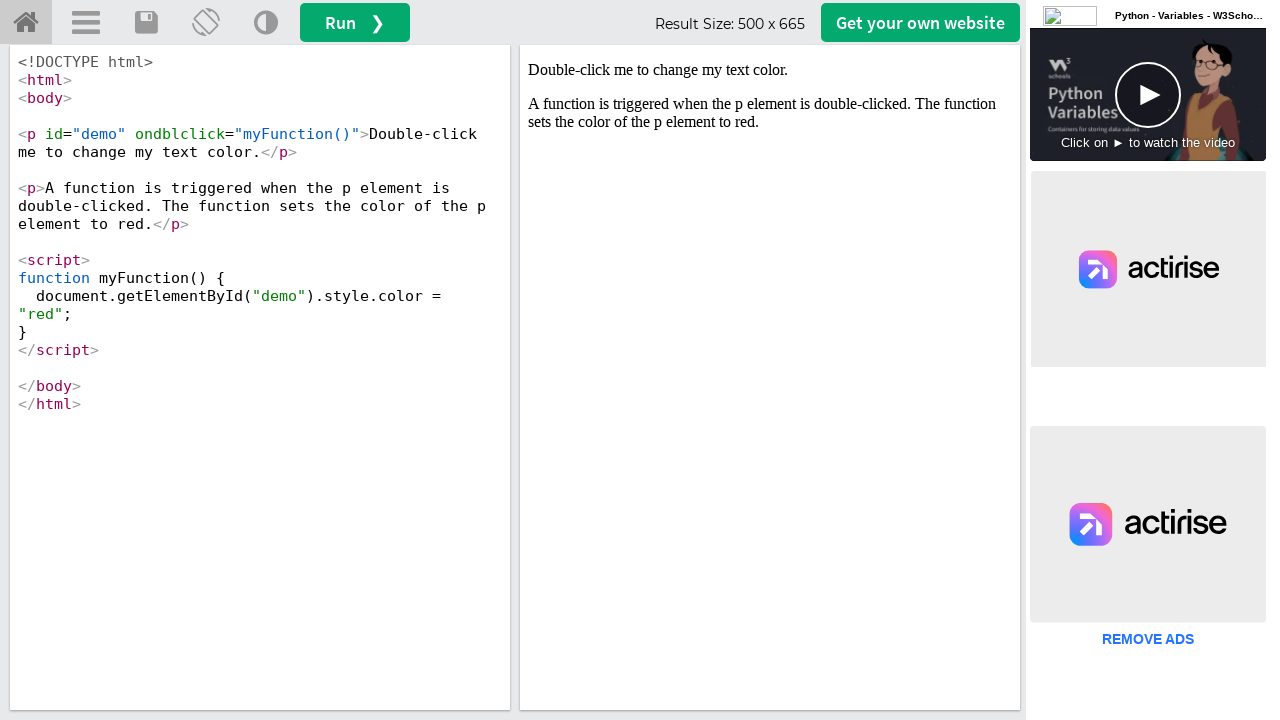

Double-clicked on the text element at (770, 70) on #iframeResult >> internal:control=enter-frame >> p#demo
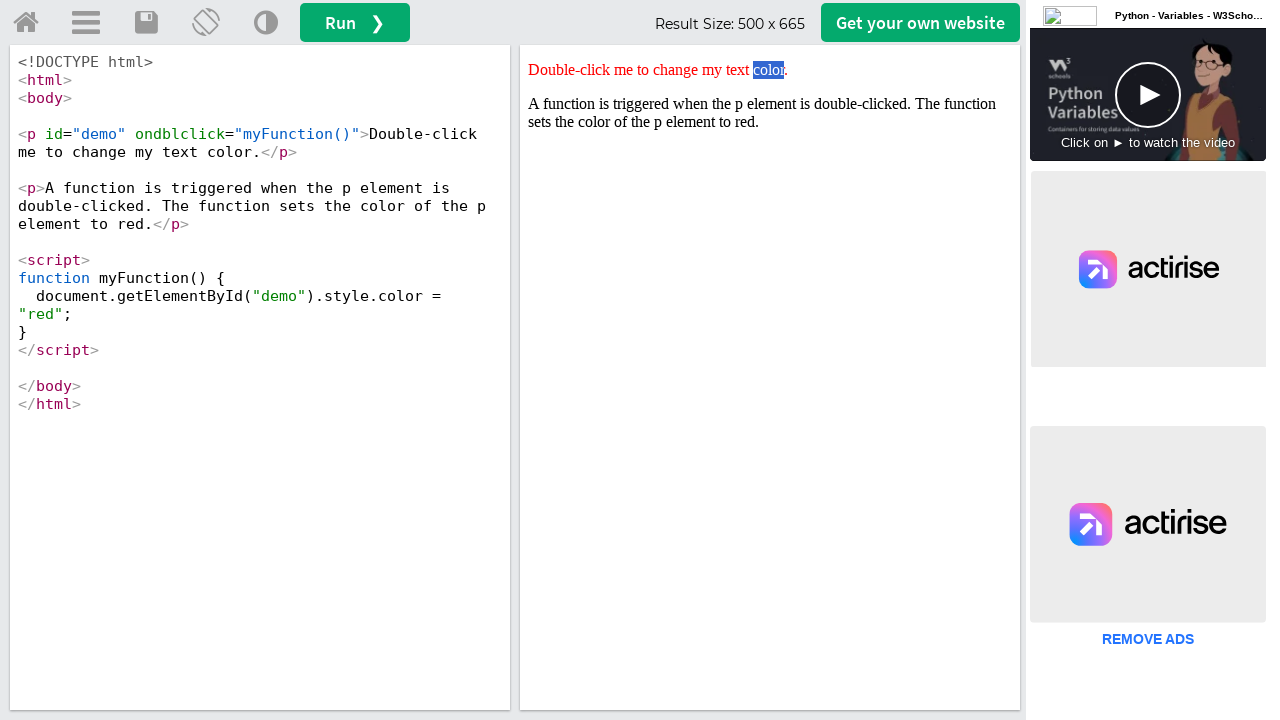

Retrieved style attribute from text element
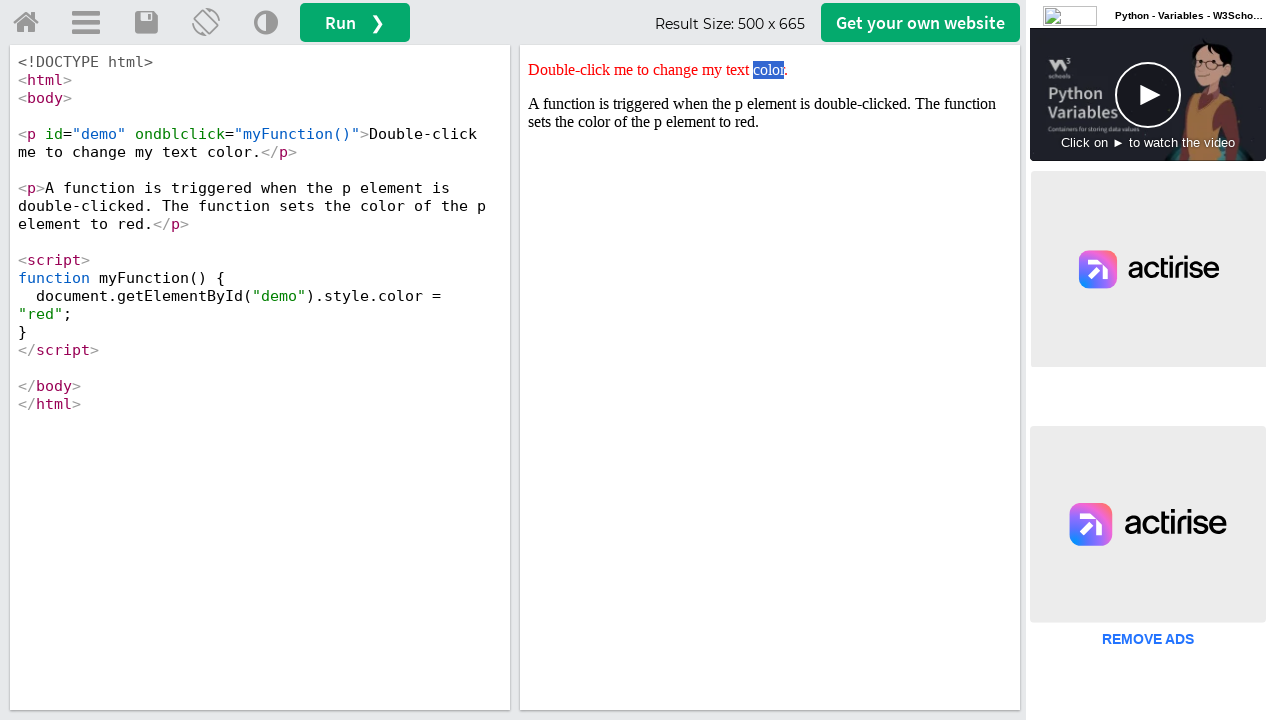

Verified that text color changed to red after double-click
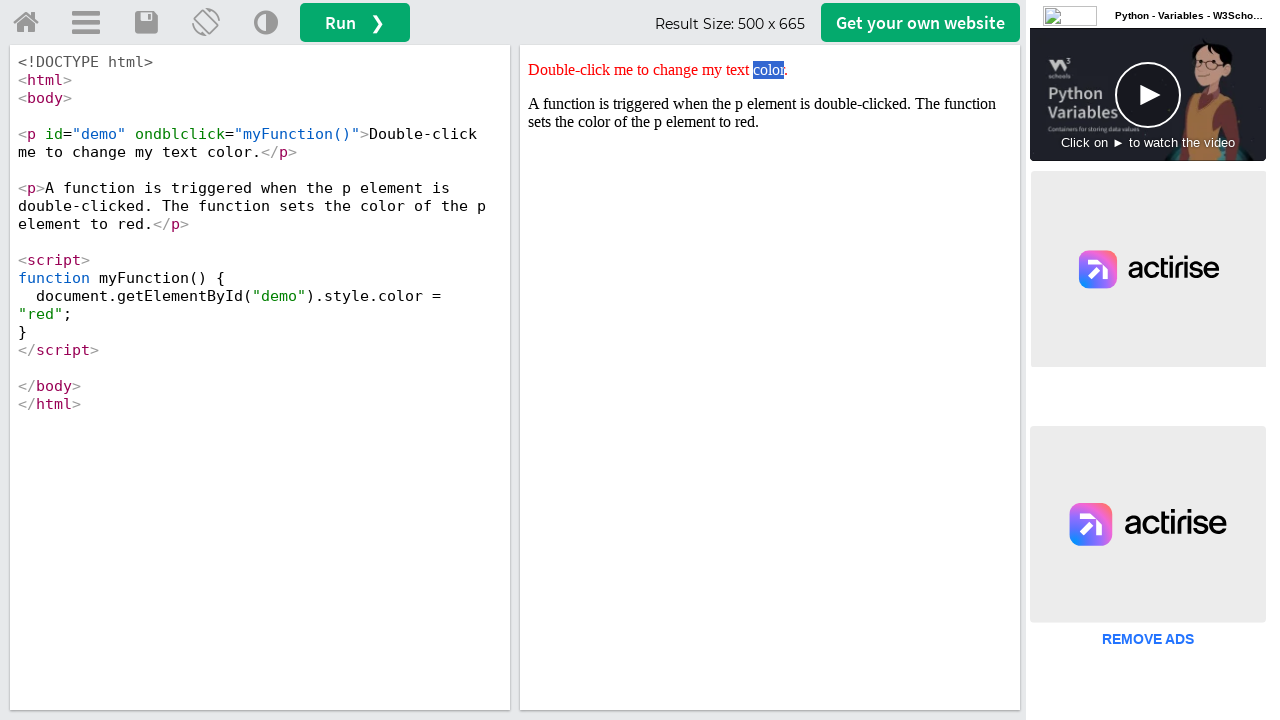

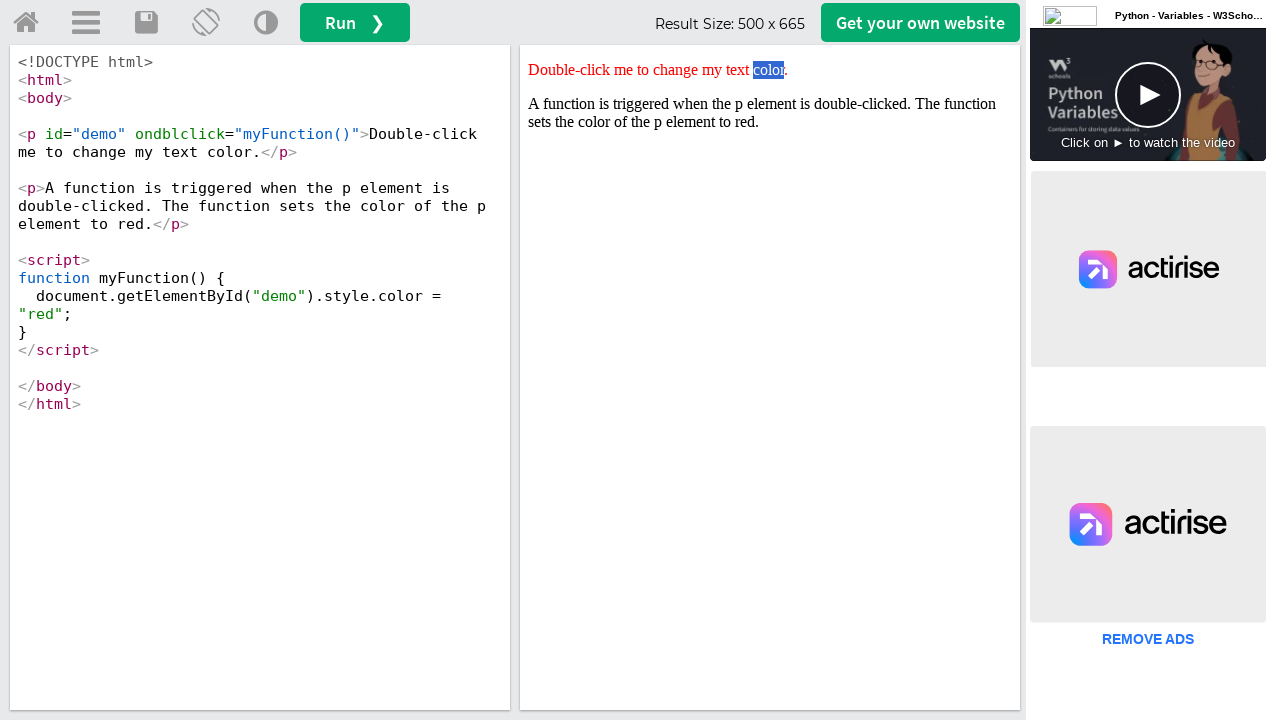